Navigates to OrangeHRM website and retrieves the page title

Starting URL: https://www.orangehrm.com/

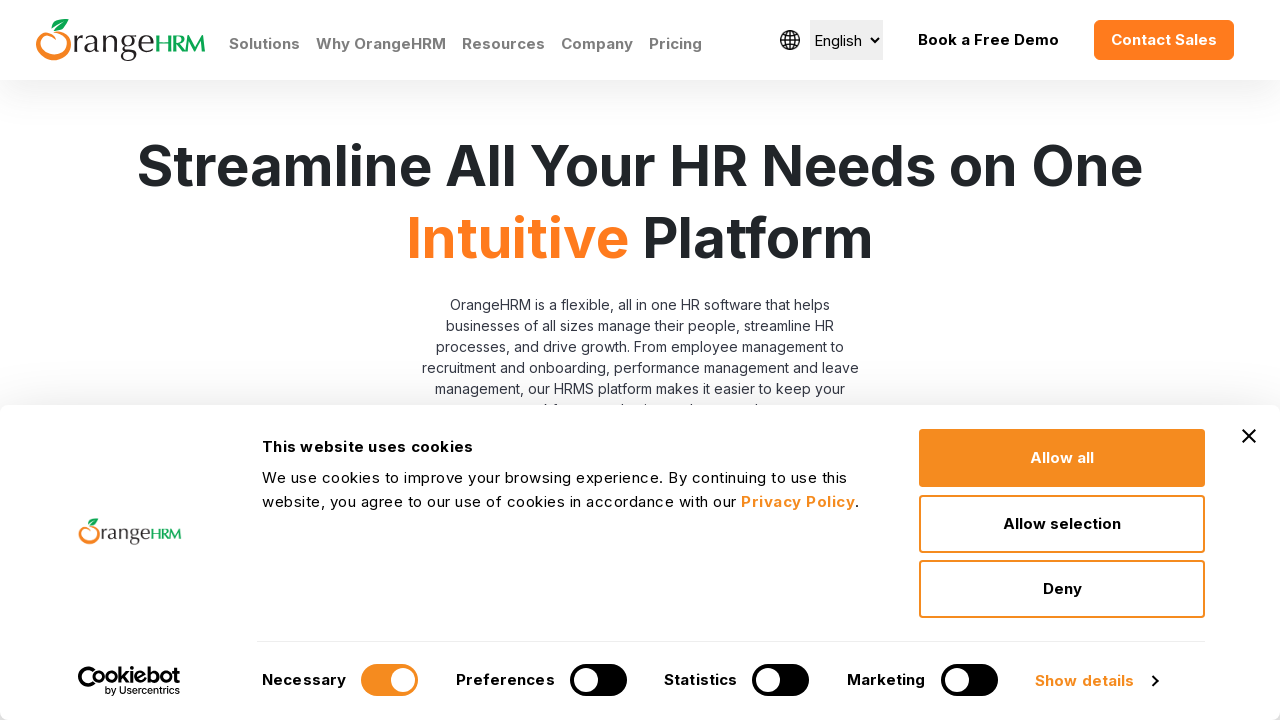

Navigated to OrangeHRM website
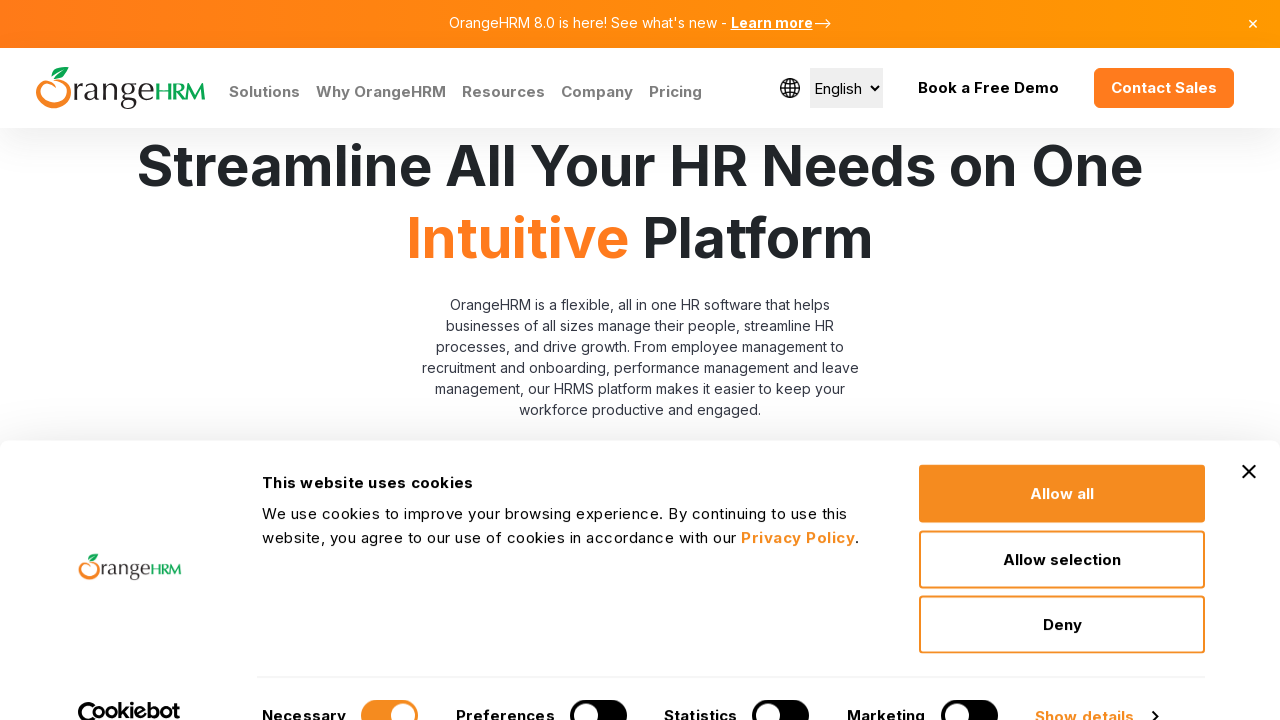

Retrieved page title: Human Resources Management Software | HRMS | OrangeHRM
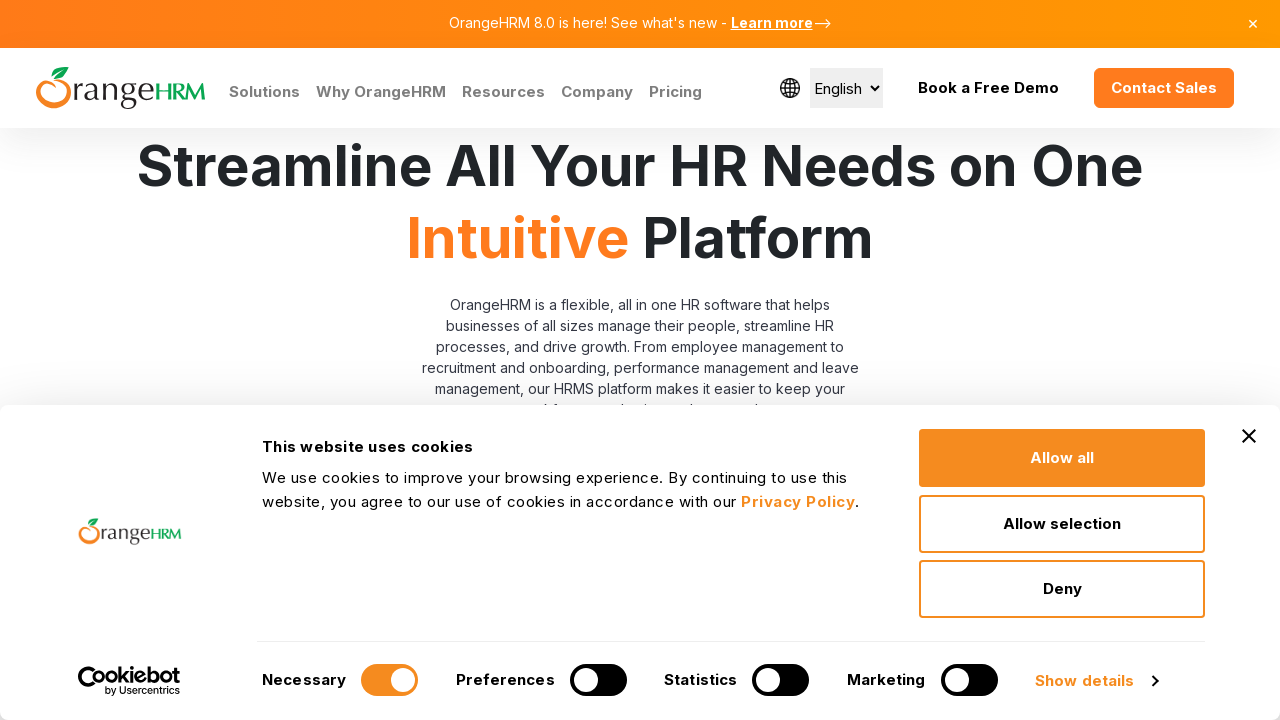

Printed page title to console
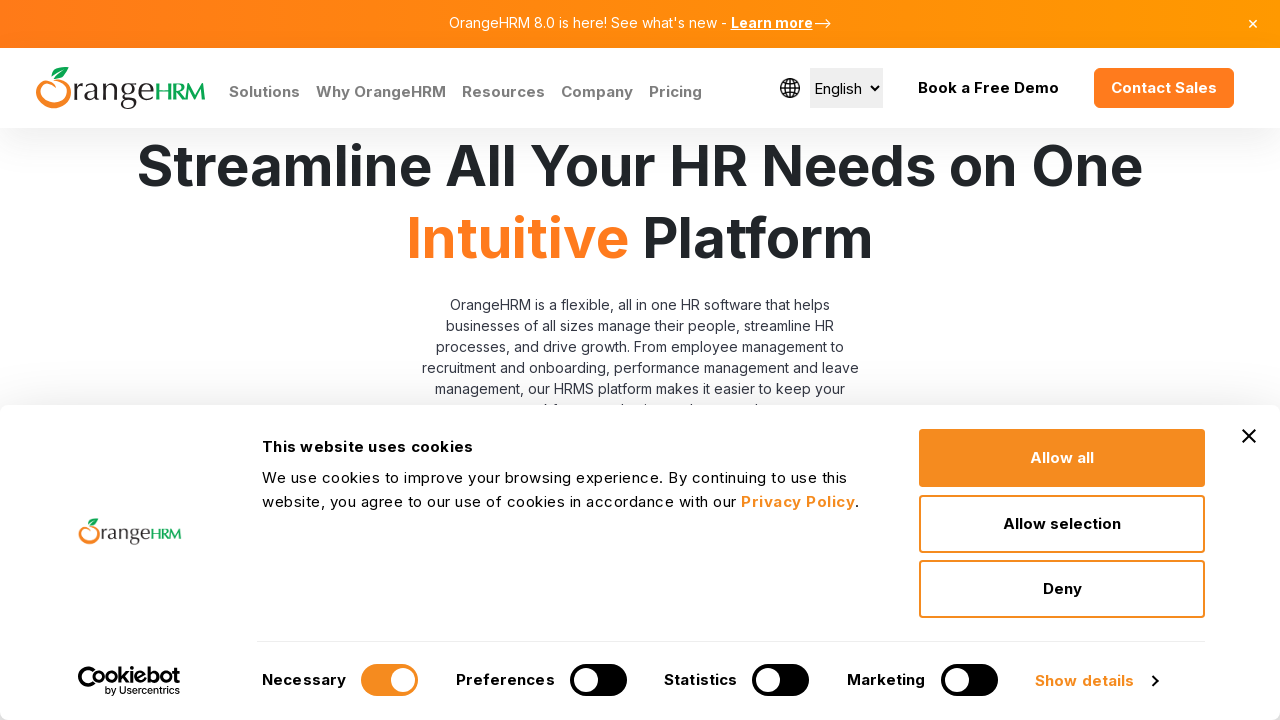

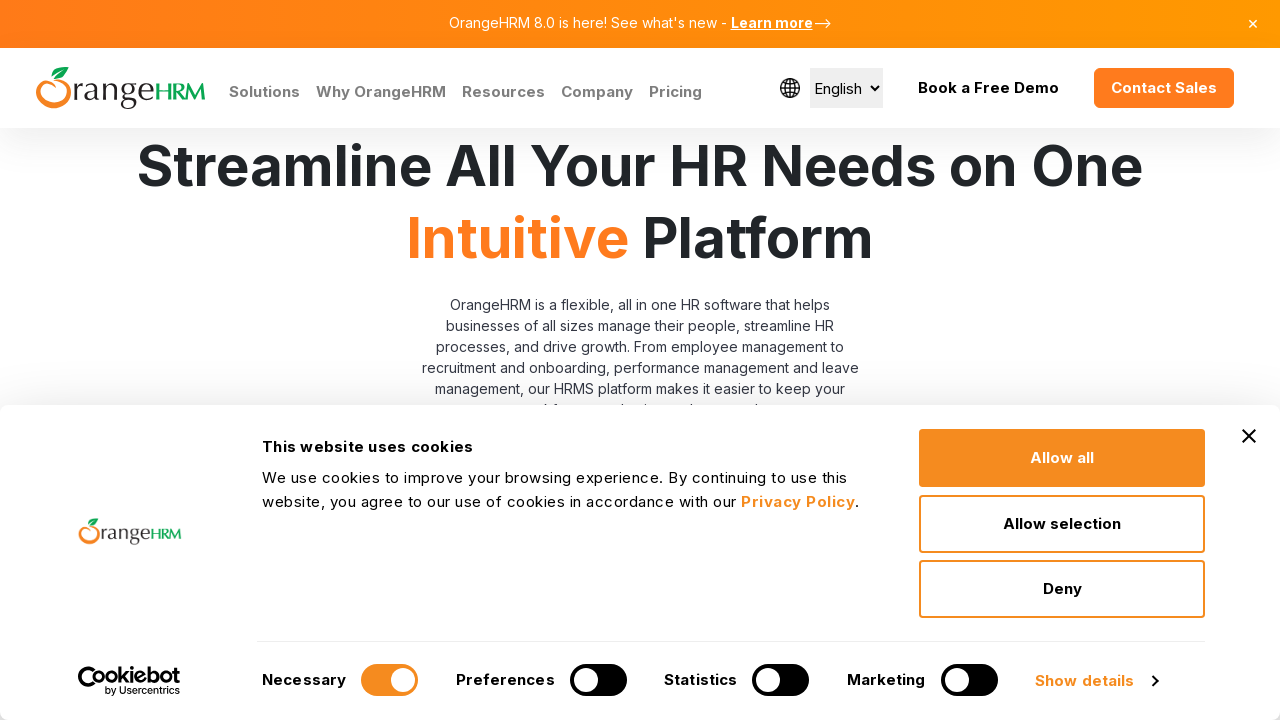